Navigates to GitHub's machine learning collections page and verifies that project information is displayed

Starting URL: https://github.com/collections/machine-learning

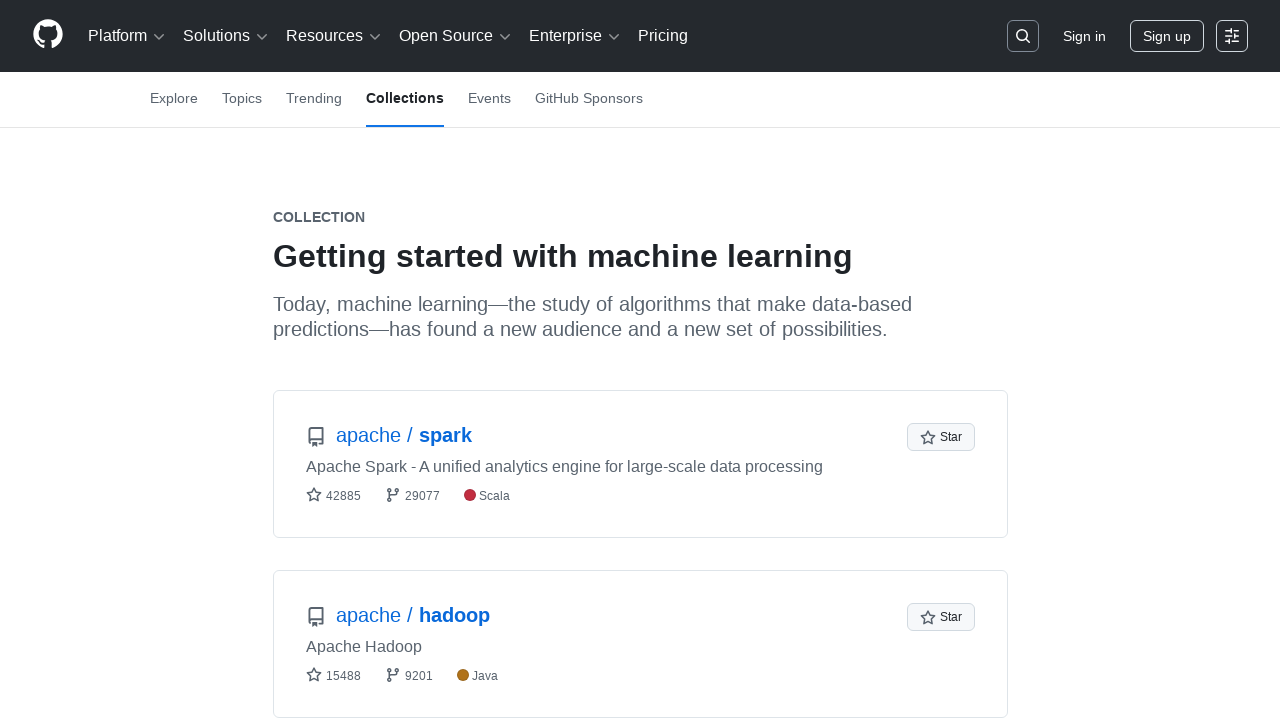

Navigated to GitHub's machine learning collections page
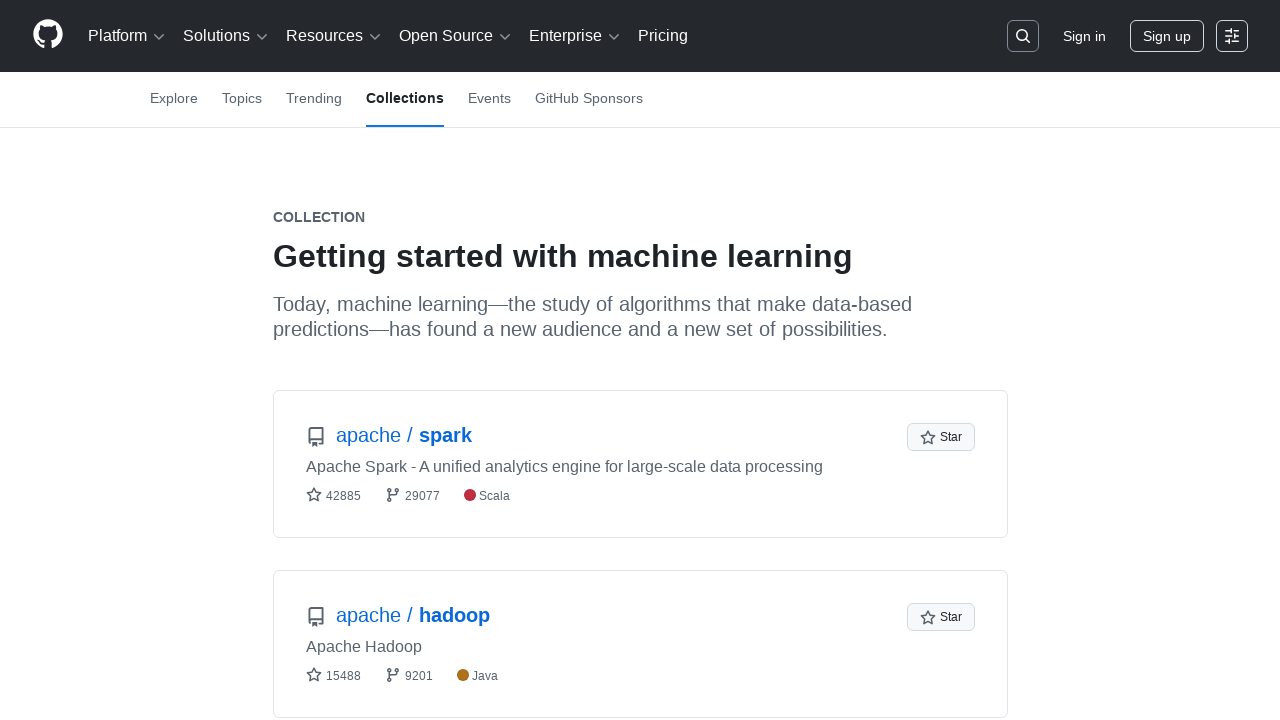

Project list loaded with h1.h3.lh-condensed selector
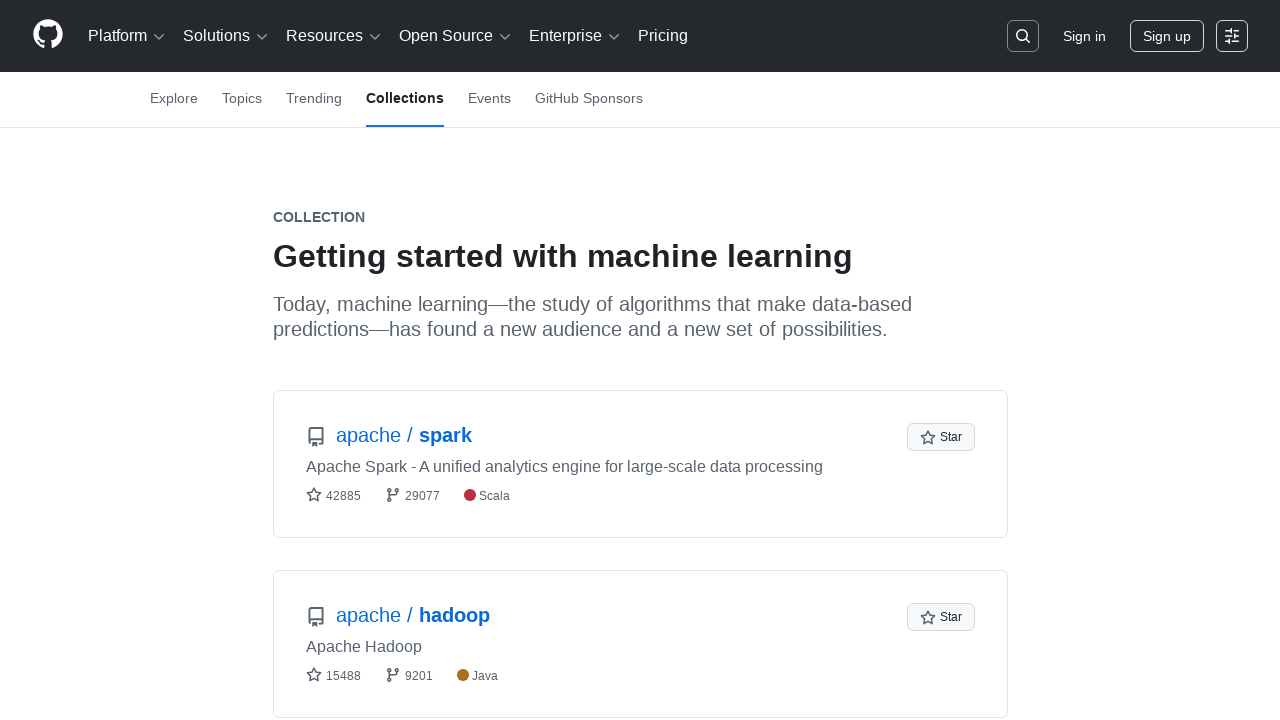

Located all project headings on the page
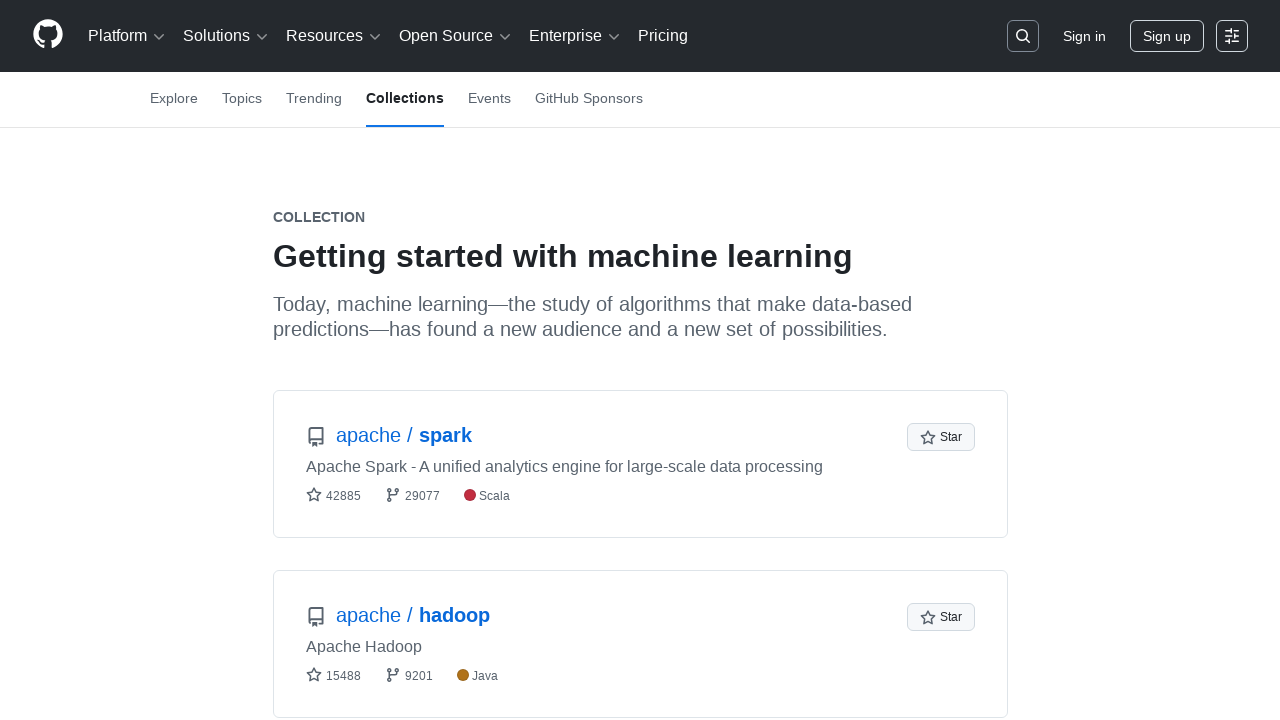

Selected the first project from the list
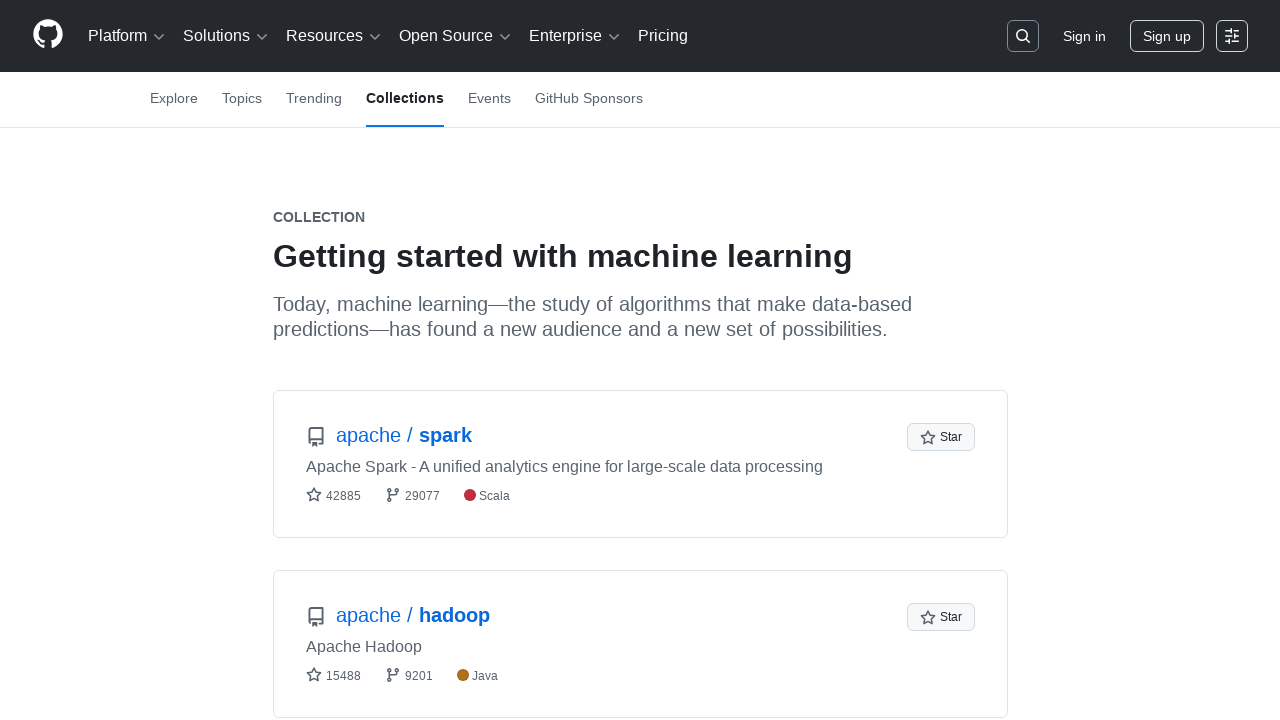

First project element is visible and ready
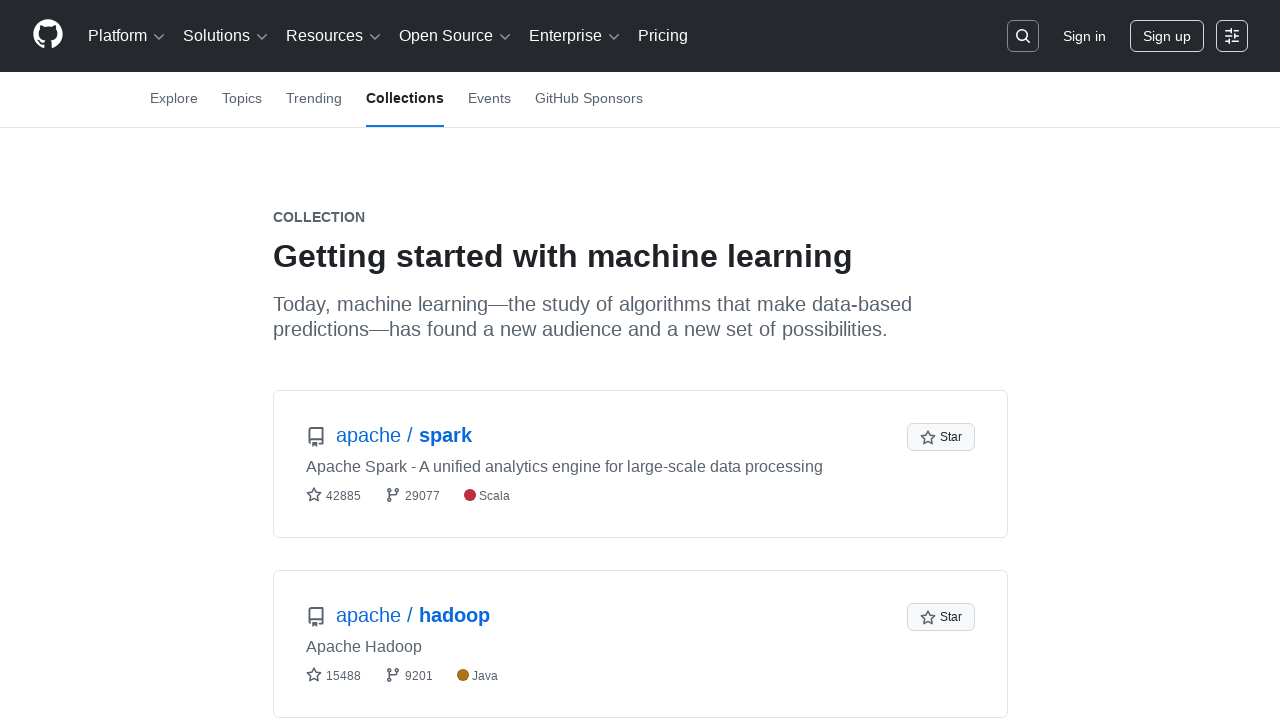

Located the first project link within the project heading
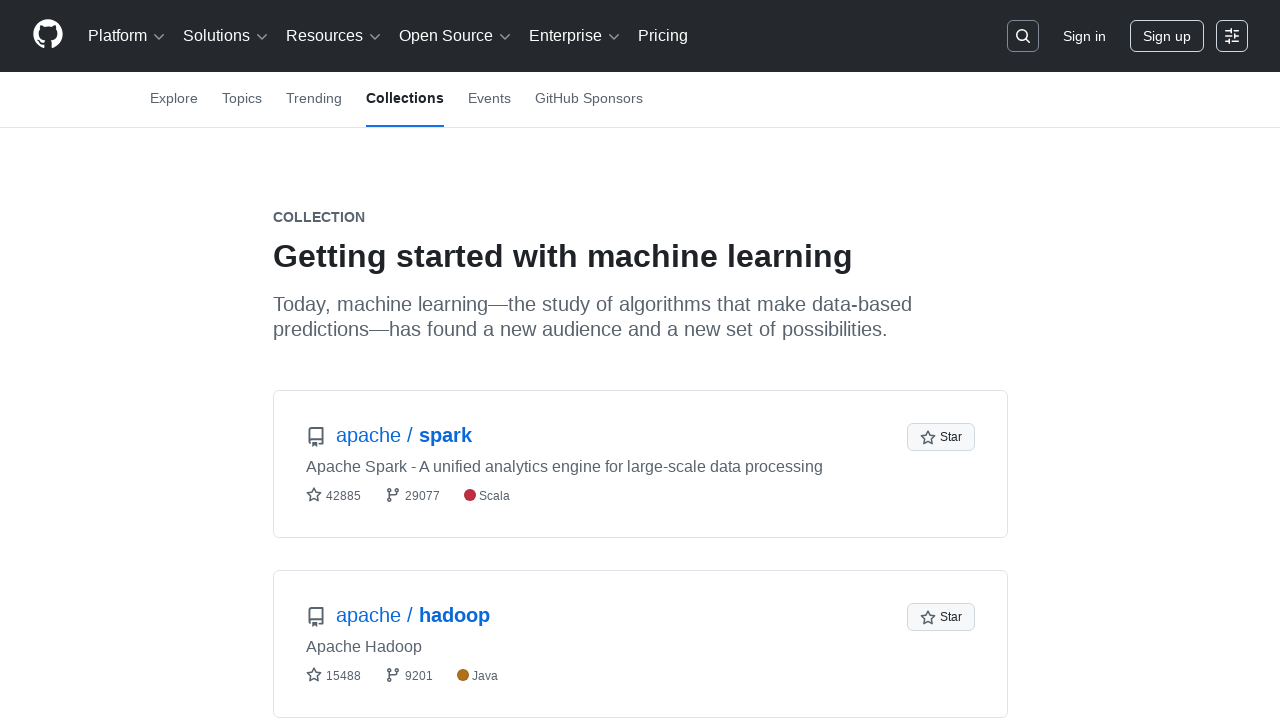

Project link is visible and ready - project information is displayed
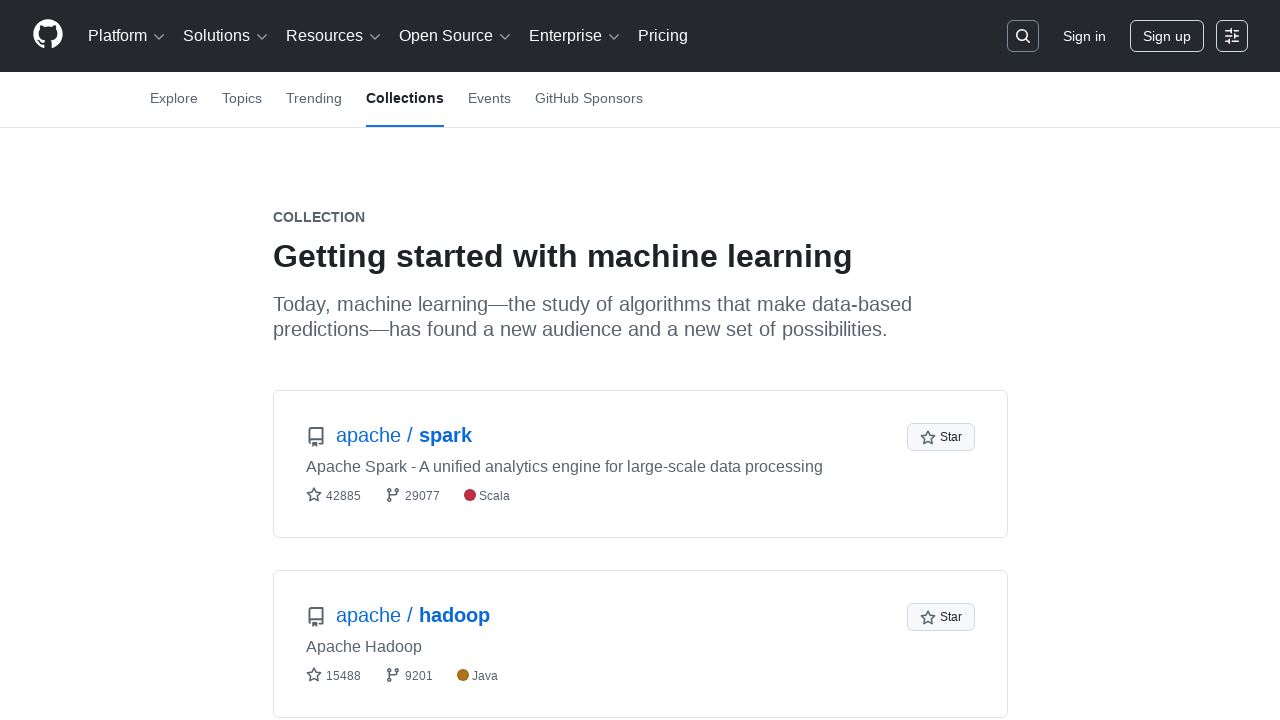

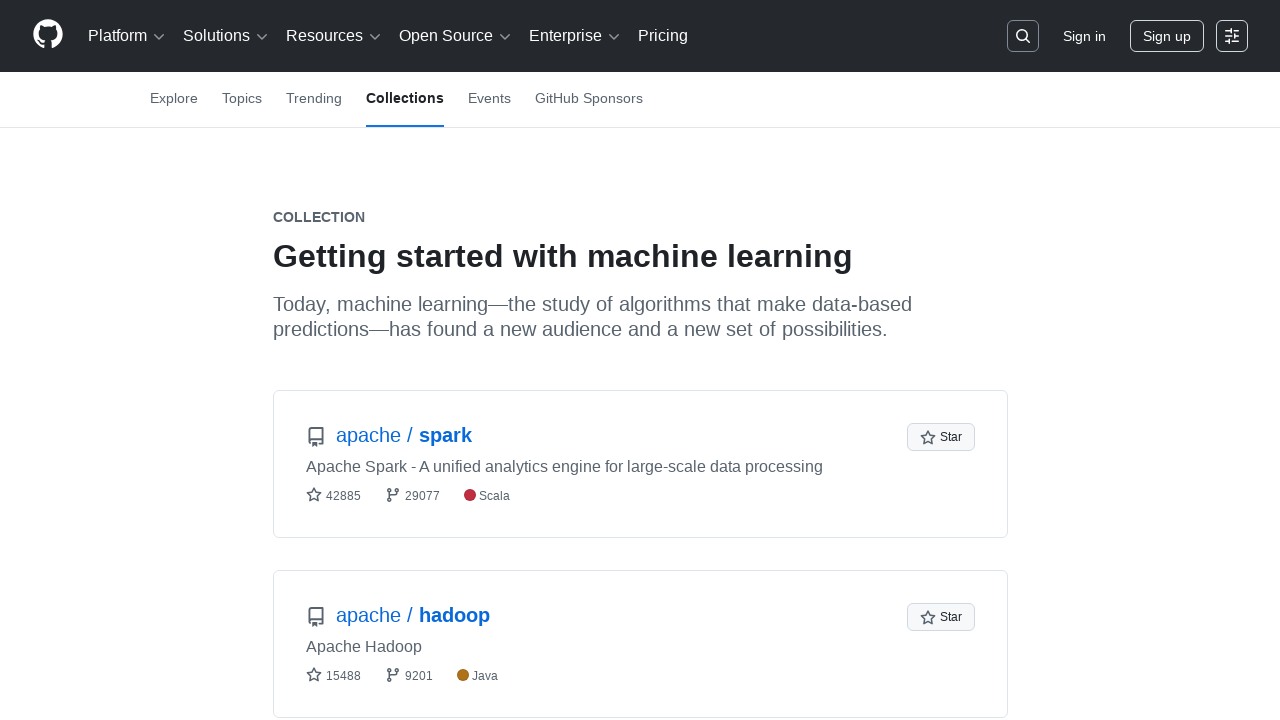